Tests browser alert handling functionality by clicking a button, accepting a confirmation alert, calculating a mathematical value based on page input, submitting an answer, and handling the result alert.

Starting URL: http://suninjuly.github.io/alert_accept.html

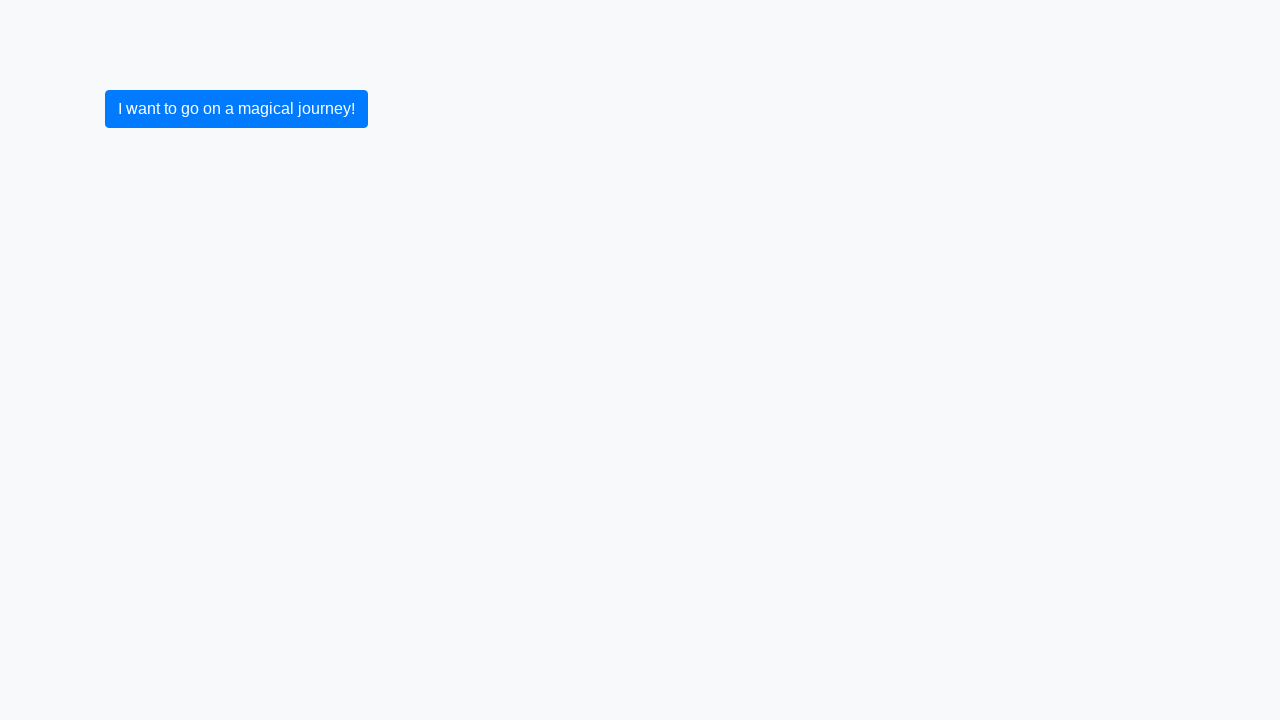

Clicked primary button to trigger confirmation alert at (236, 109) on .btn-primary
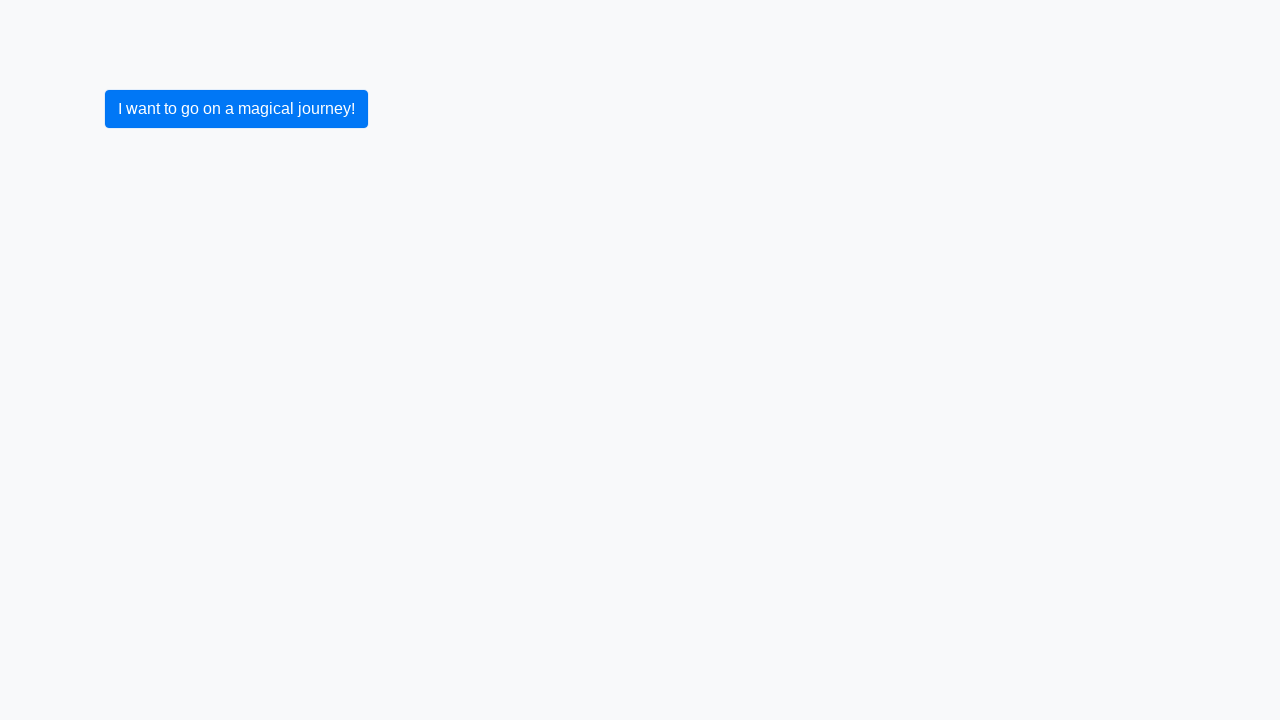

Set up event listener to accept dialogs
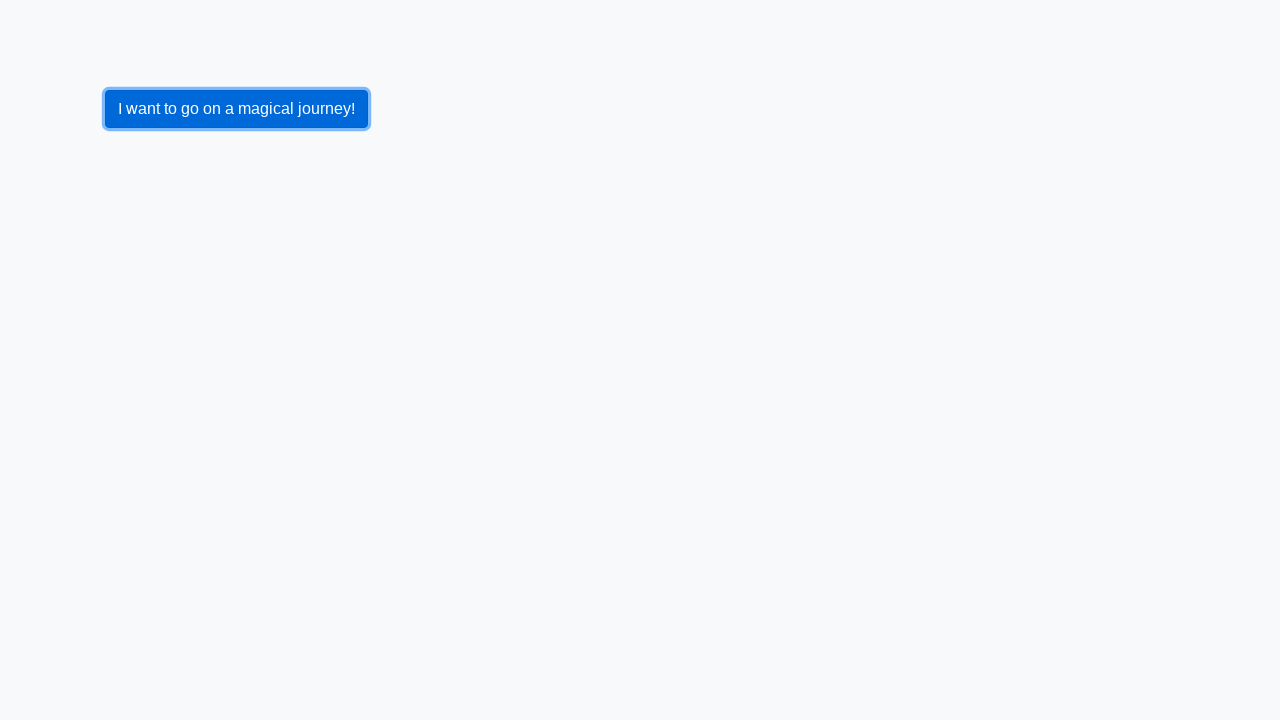

Clicked primary button again to trigger alert with dialog handler active at (236, 109) on .btn-primary
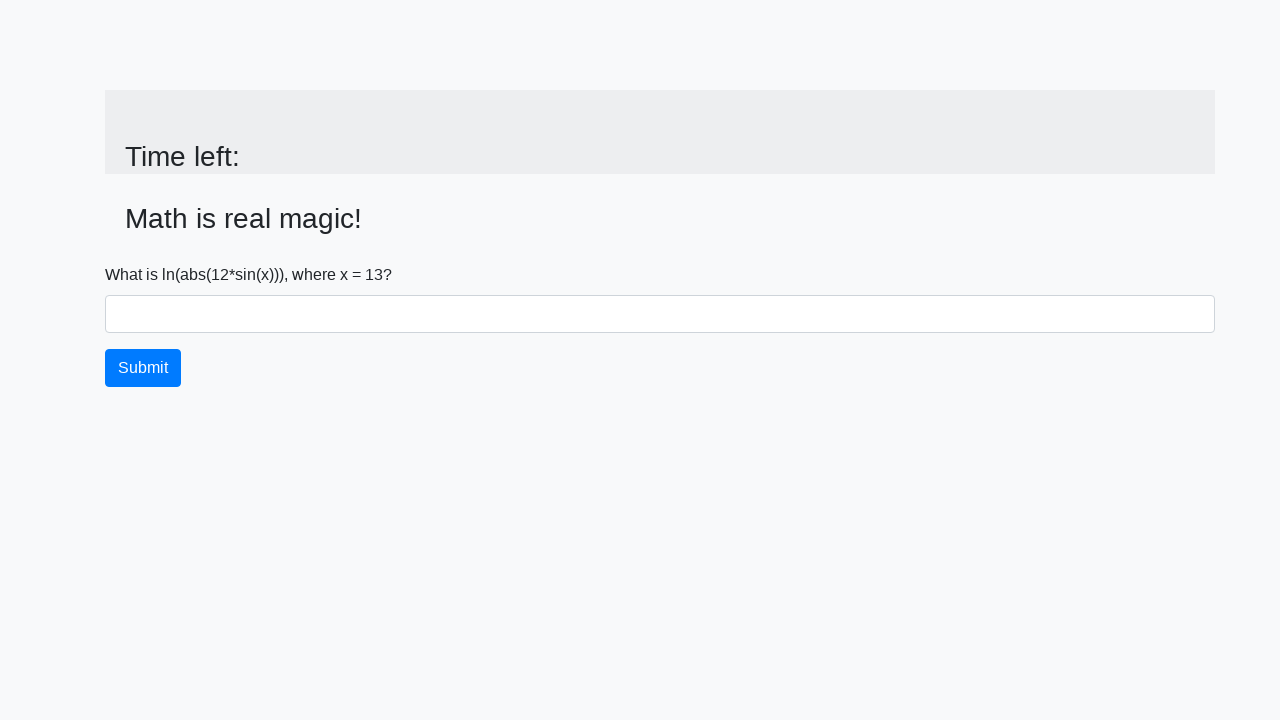

Waited for input value element to appear
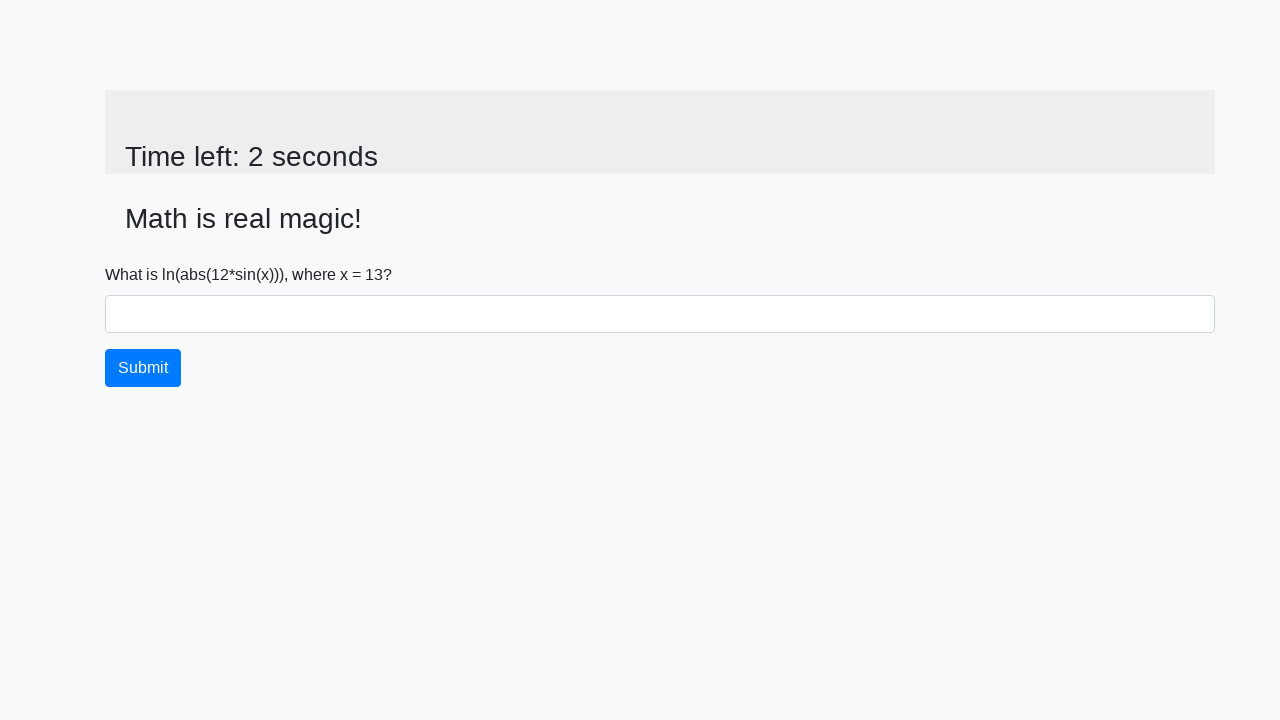

Extracted input value from page: 13
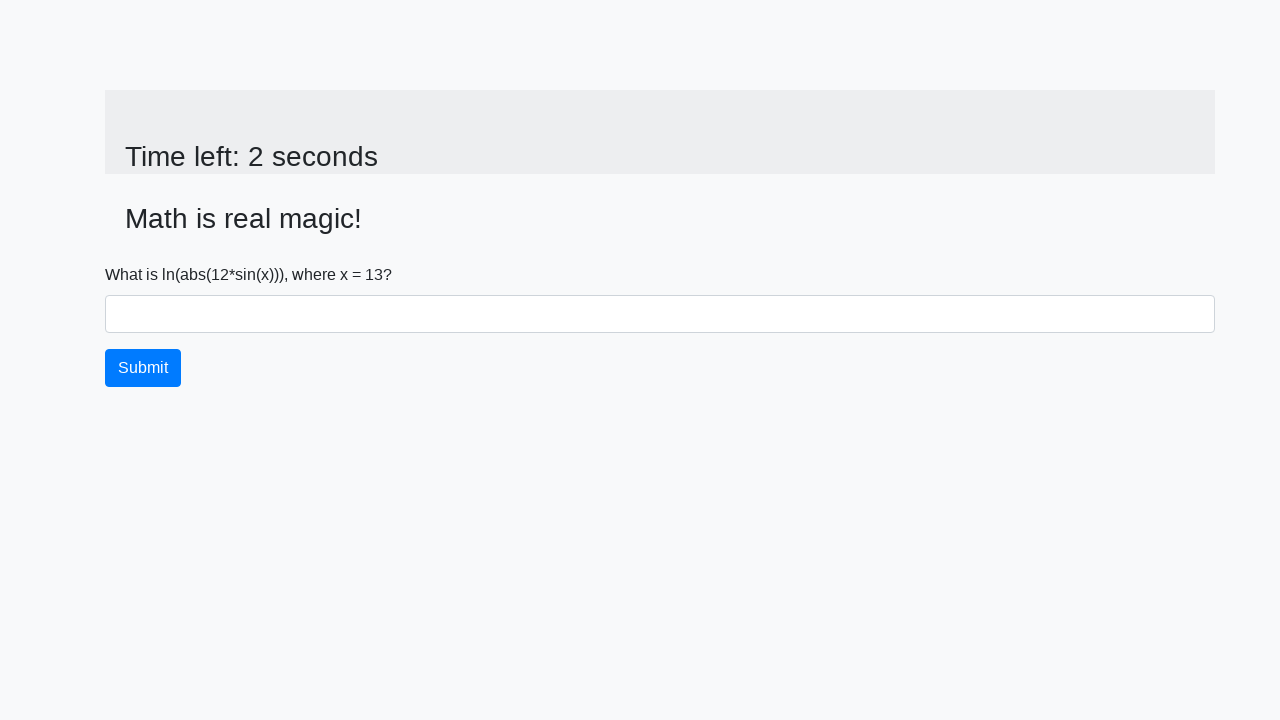

Calculated mathematical result: 1.6178037097490152
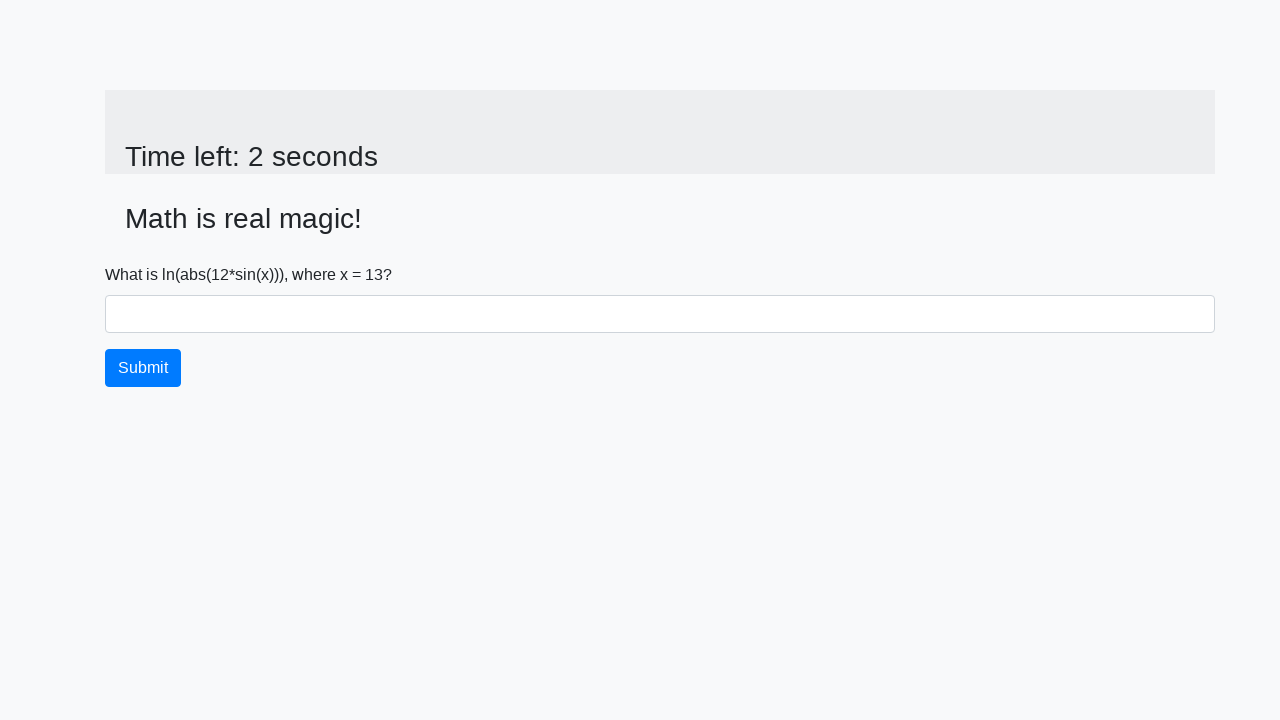

Filled answer field with calculated value on #answer
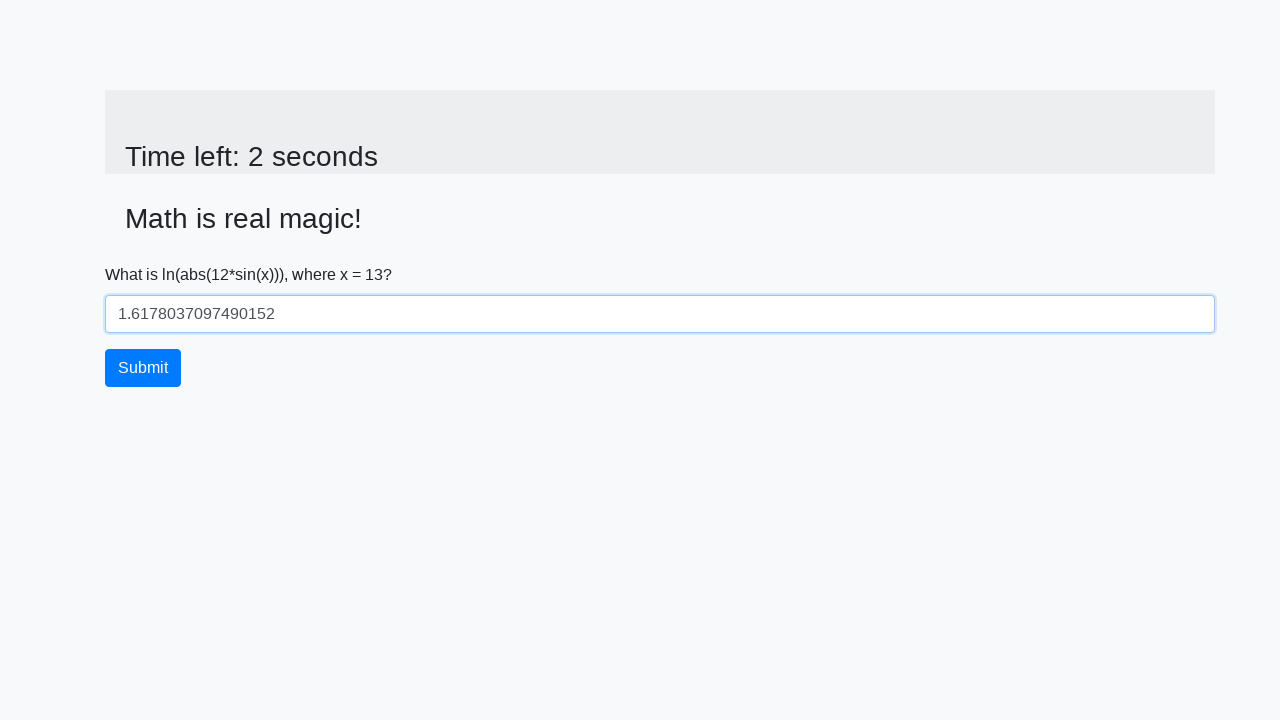

Clicked primary button to submit answer at (143, 368) on .btn-primary
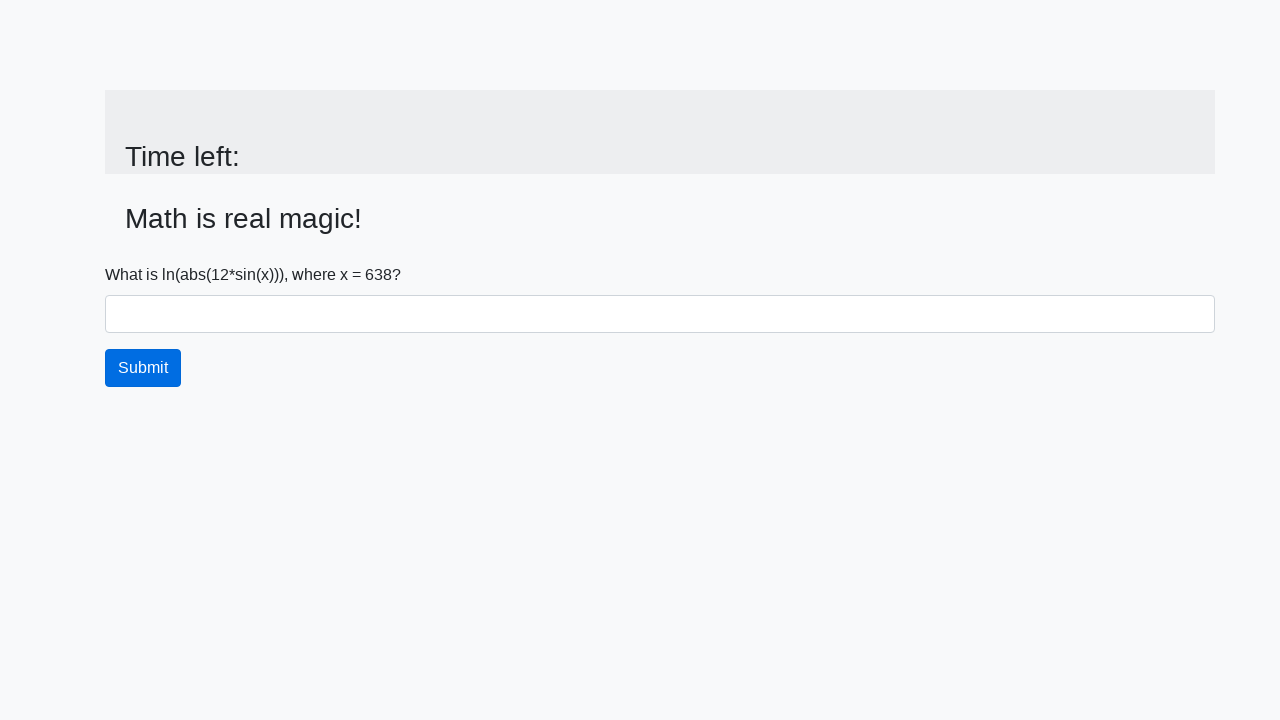

Waited for result alert to appear
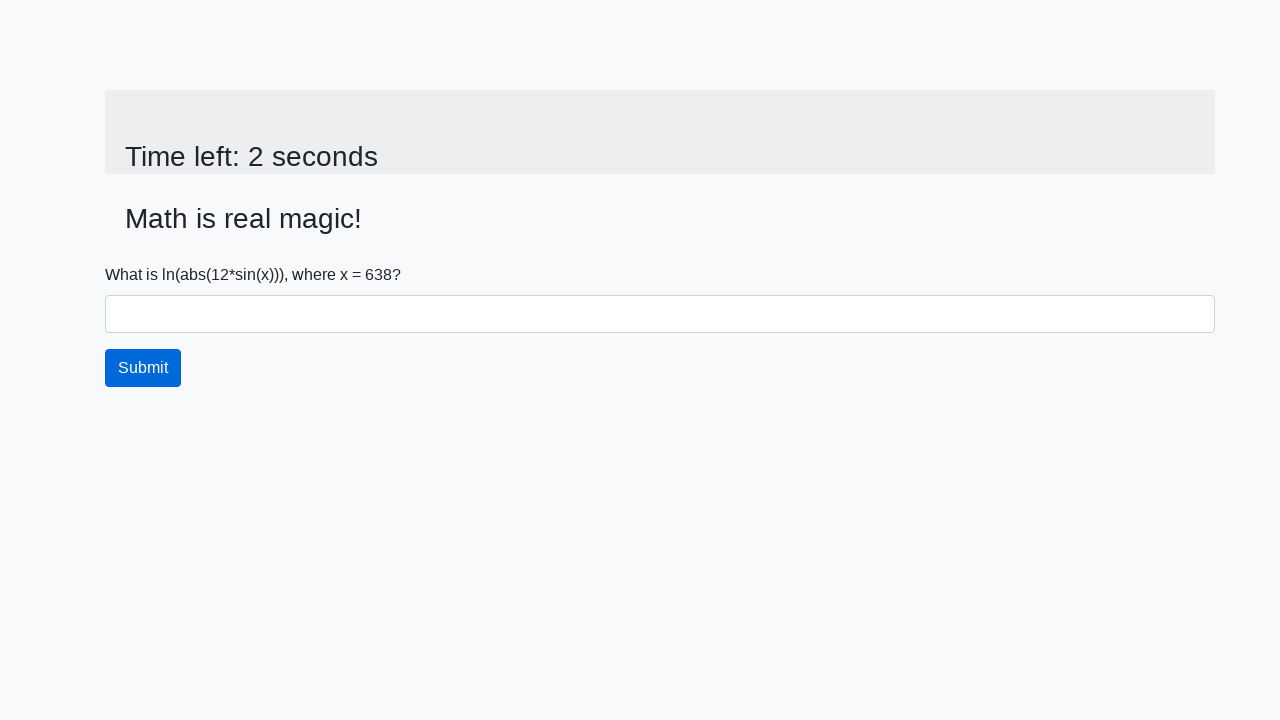

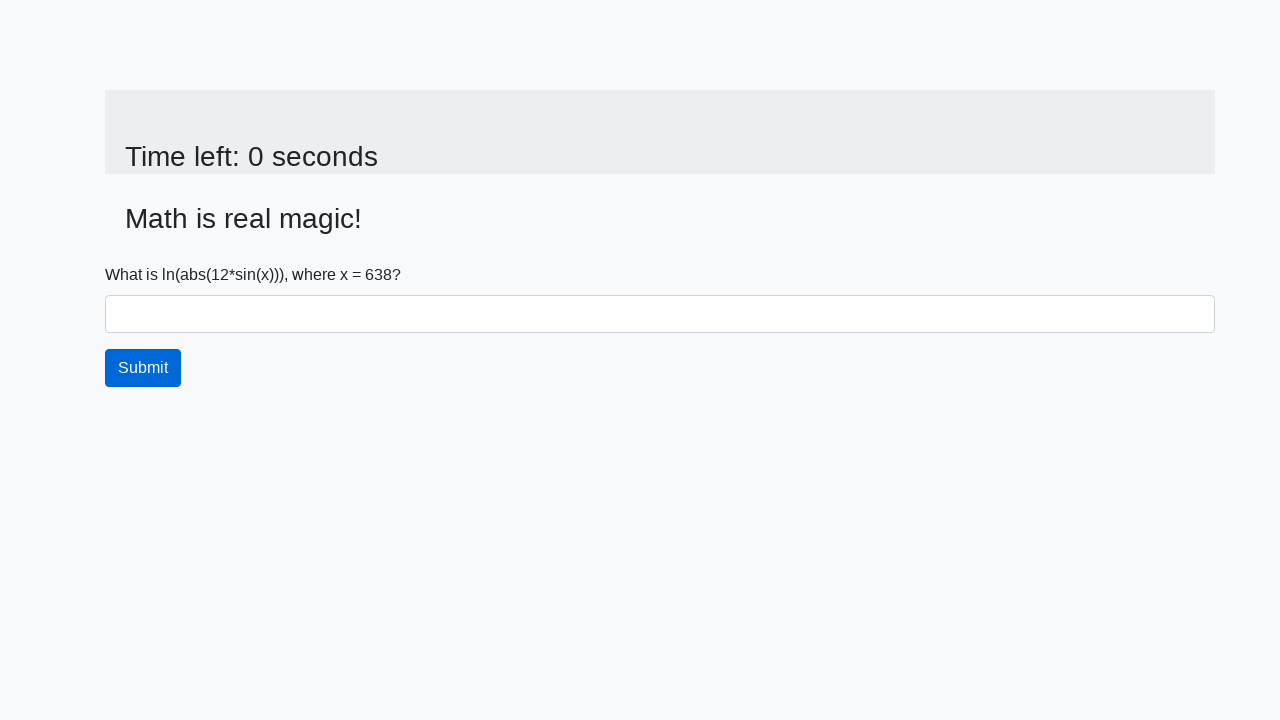